Tests clicking the login button on the demoblaze homepage, which likely opens a login modal dialog

Starting URL: https://www.demoblaze.com/index.html

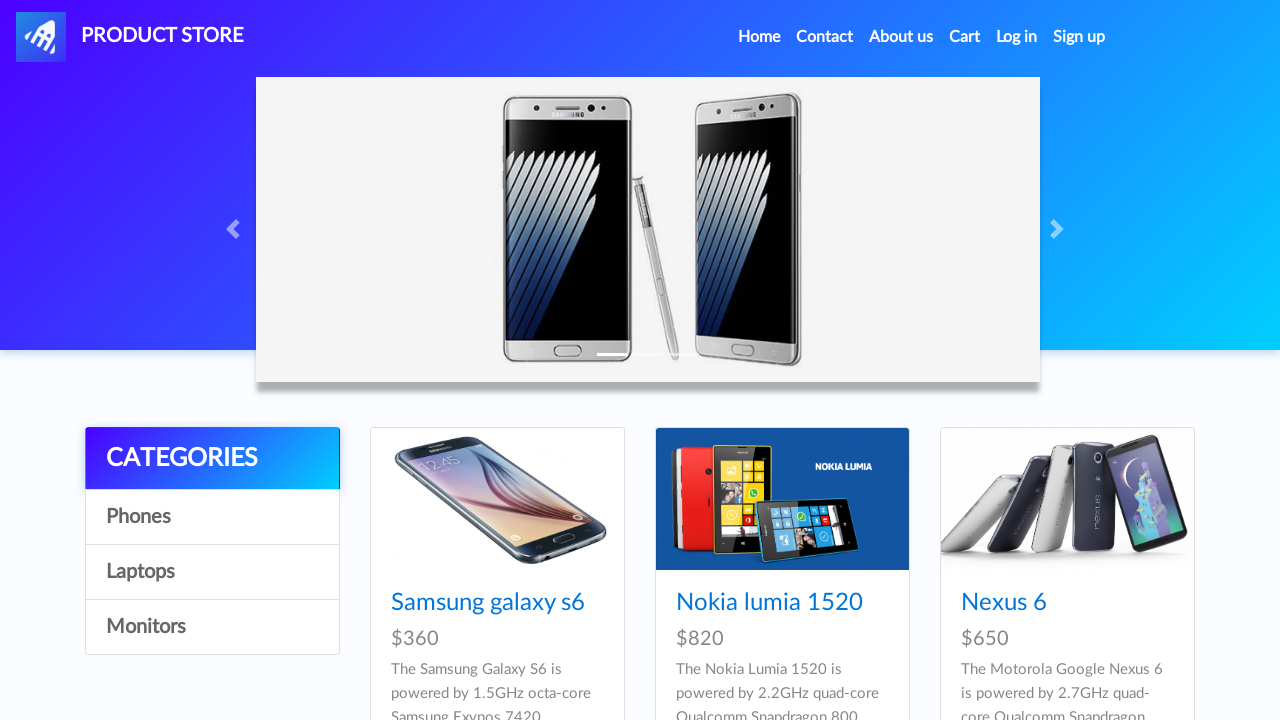

Clicked login button to open login modal at (1017, 37) on #login2
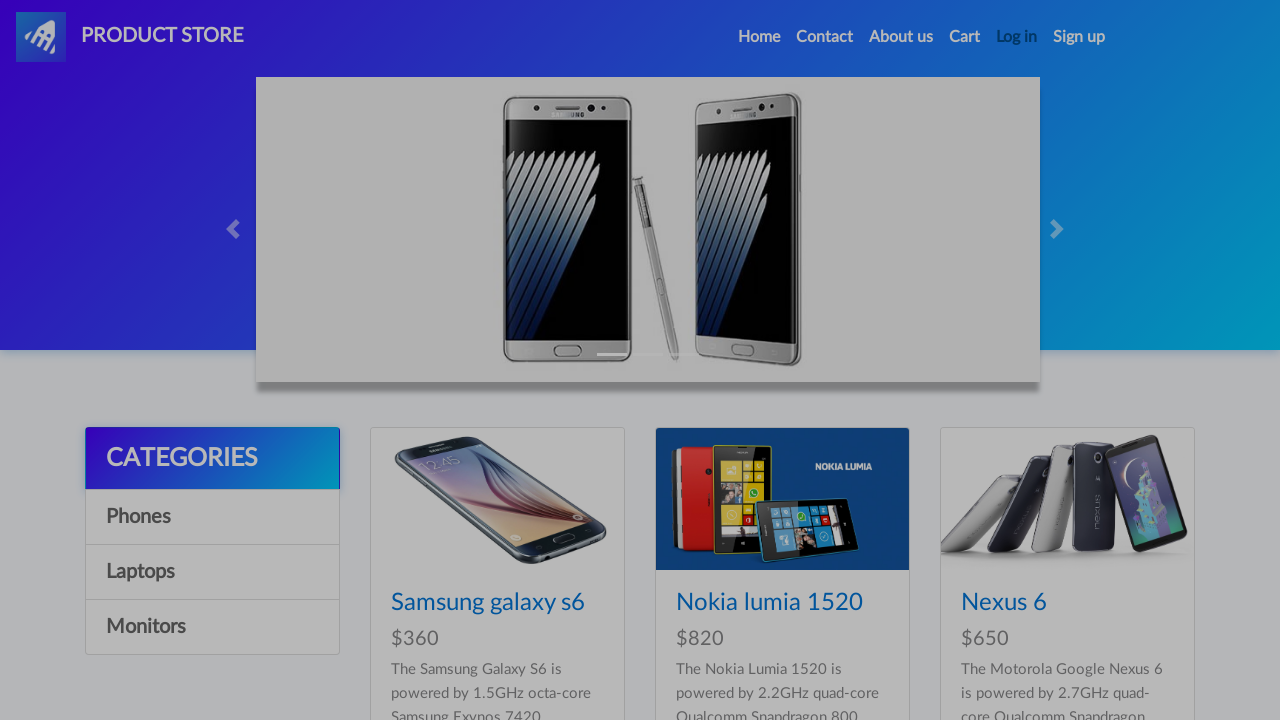

Waited for login modal to appear
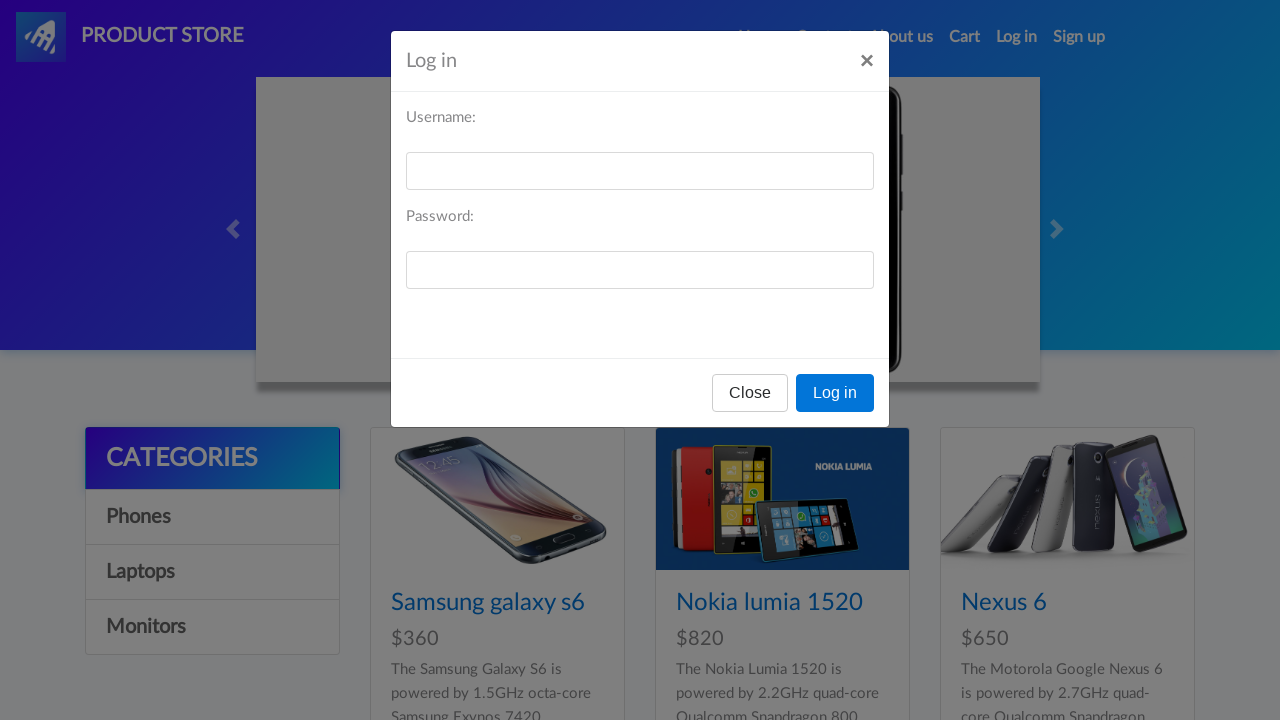

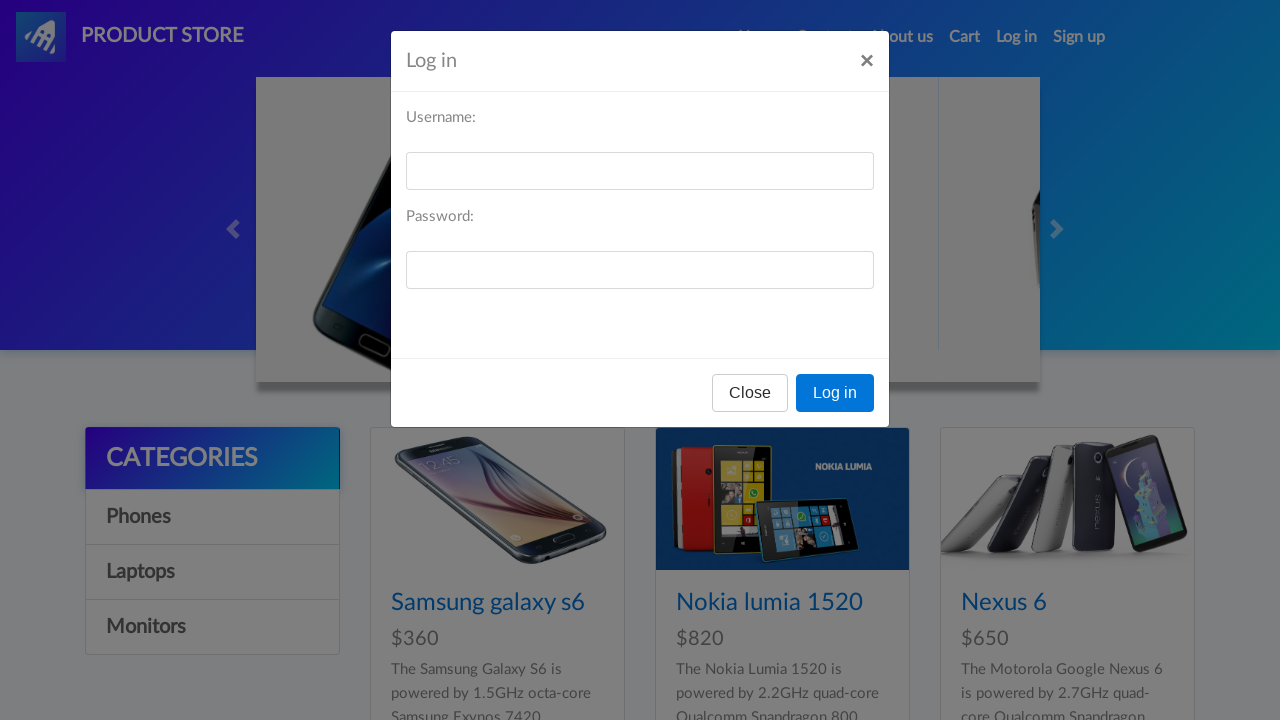